Tests multi-select functionality by clicking on list items while holding the Control key to select multiple elements

Starting URL: https://atidcollege.co.il/Xamples/ex_actions.html

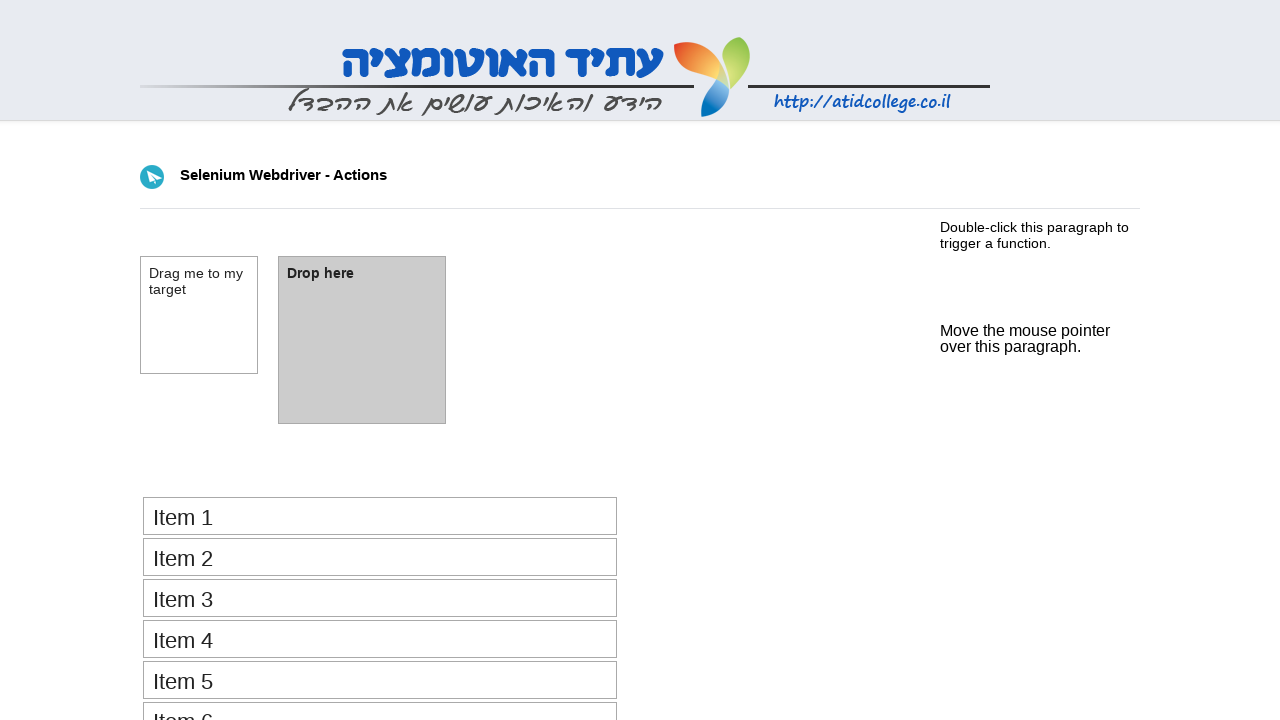

Clicked first list item (li:nth-child(2)) at (380, 557) on li:nth-child(2)
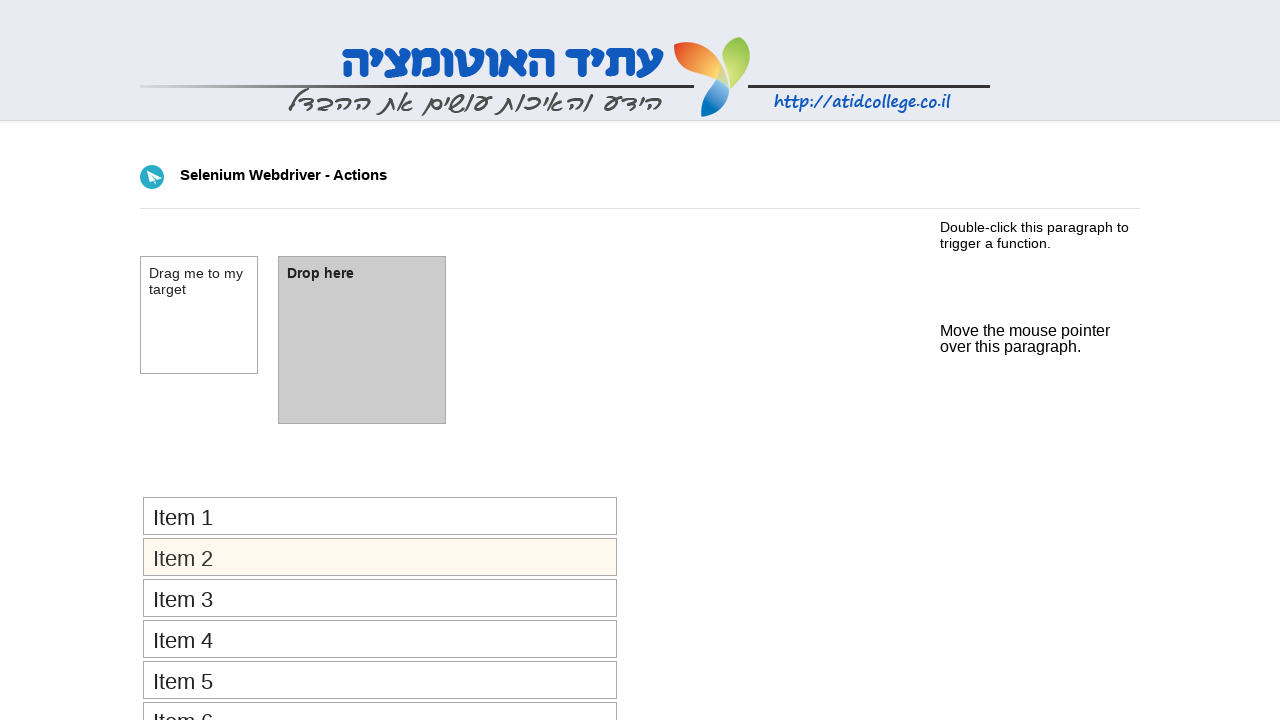

Pressed Control key down for multi-select
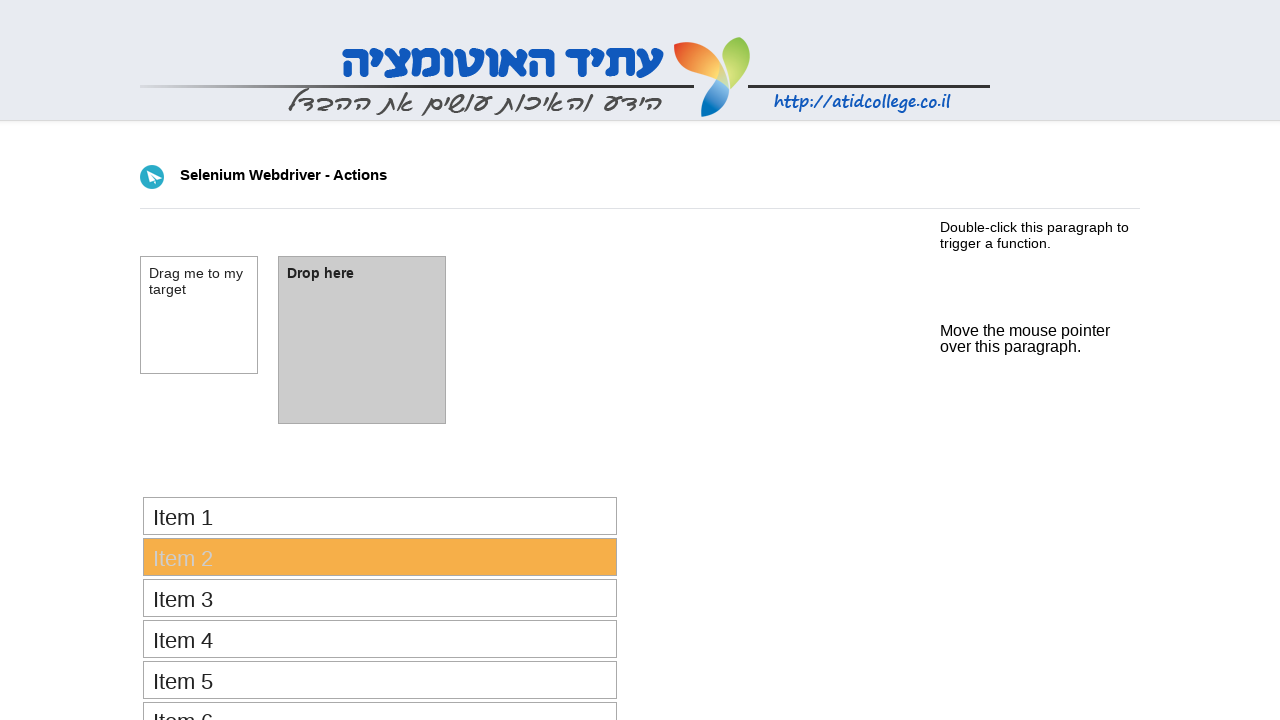

Clicked second list item (li:nth-child(3)) while holding Control at (380, 598) on li:nth-child(3)
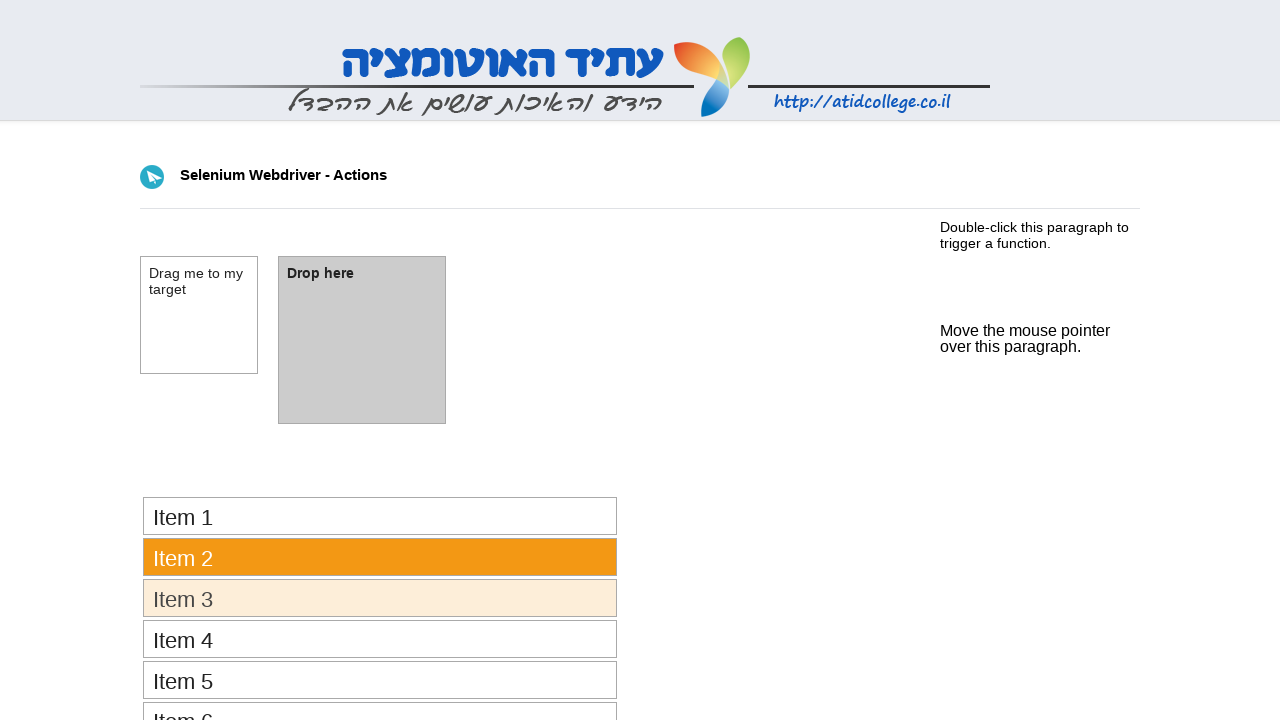

Released Control key
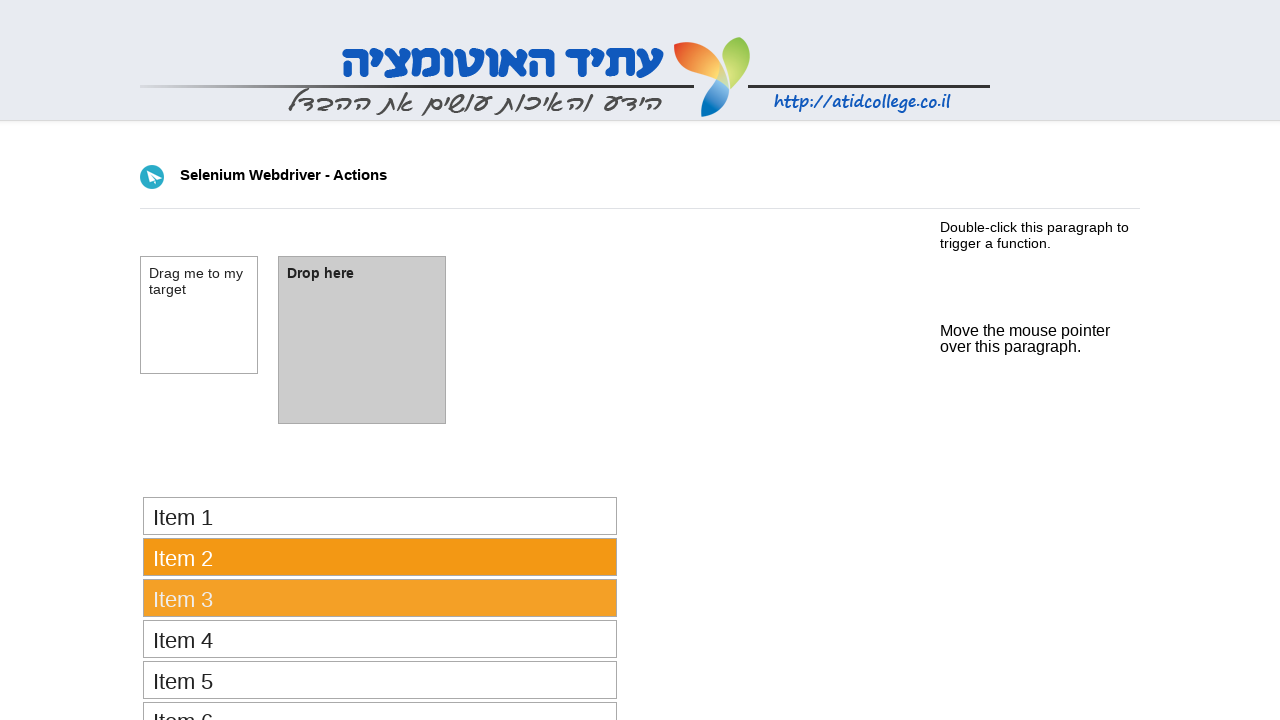

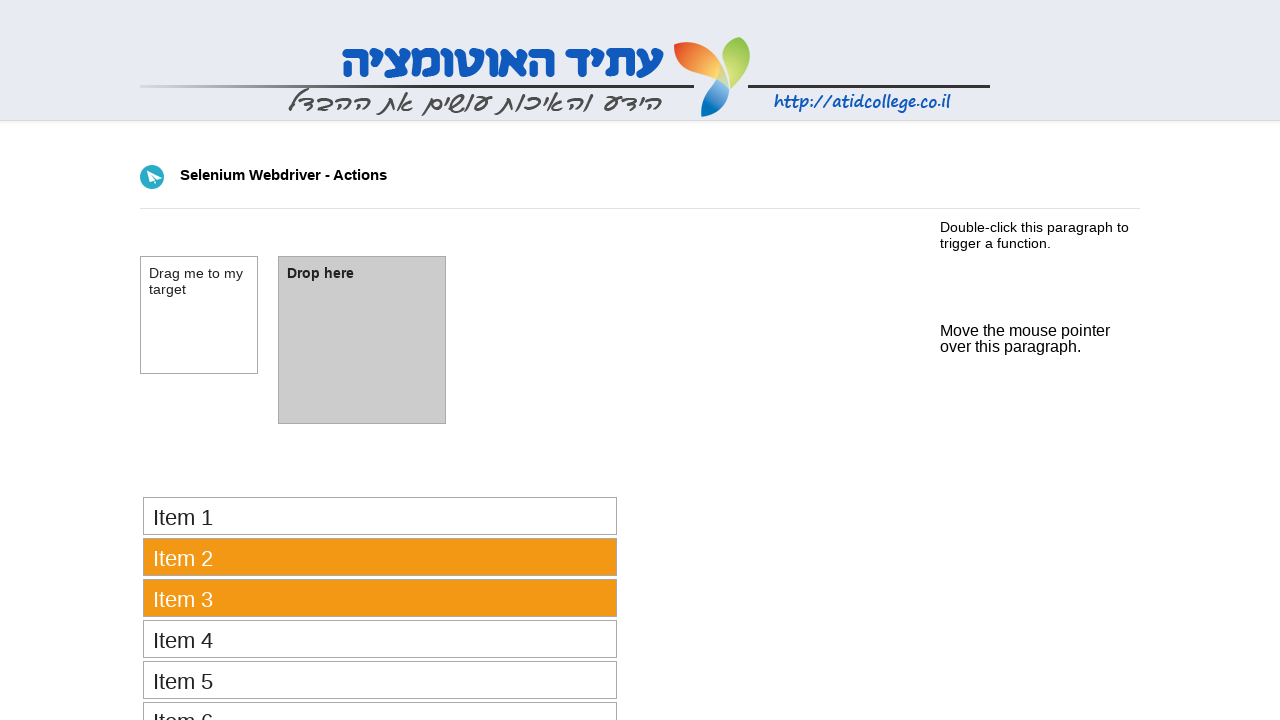